Navigates to DuckDuckGo (with typo in URL) and verifies the page loads successfully

Starting URL: https://duckgo.com

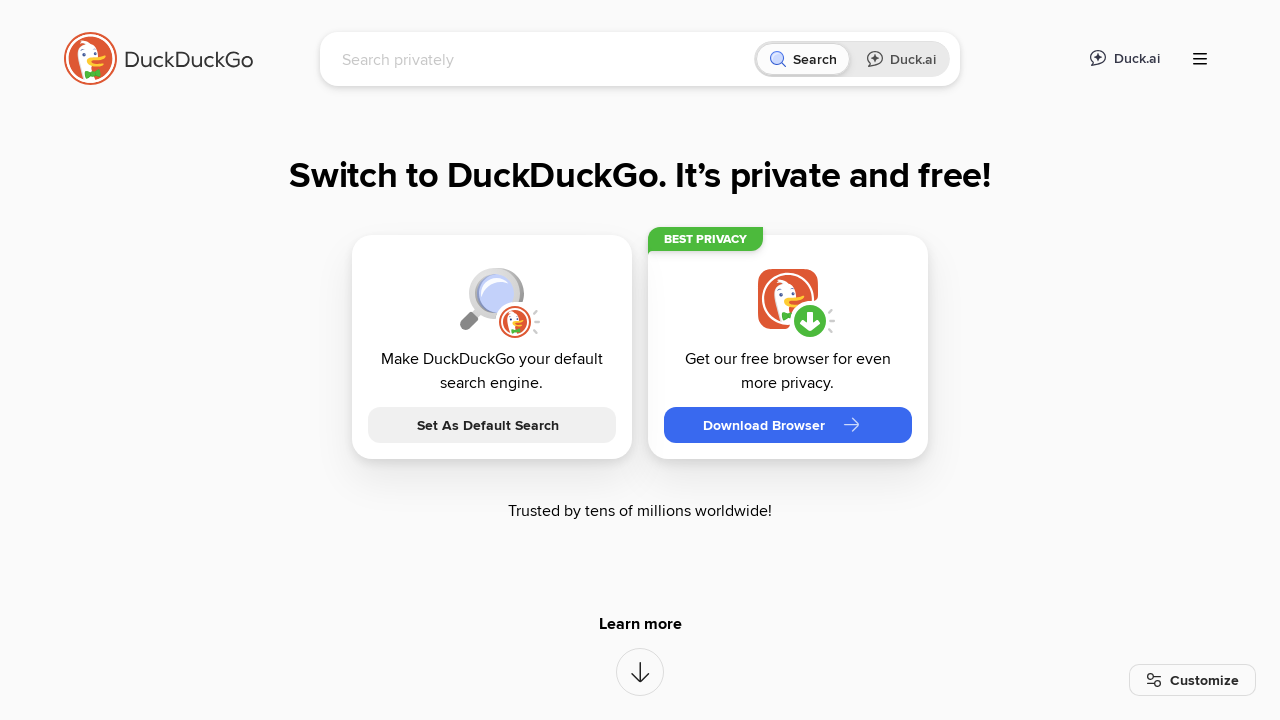

Page loaded to domcontentloaded state
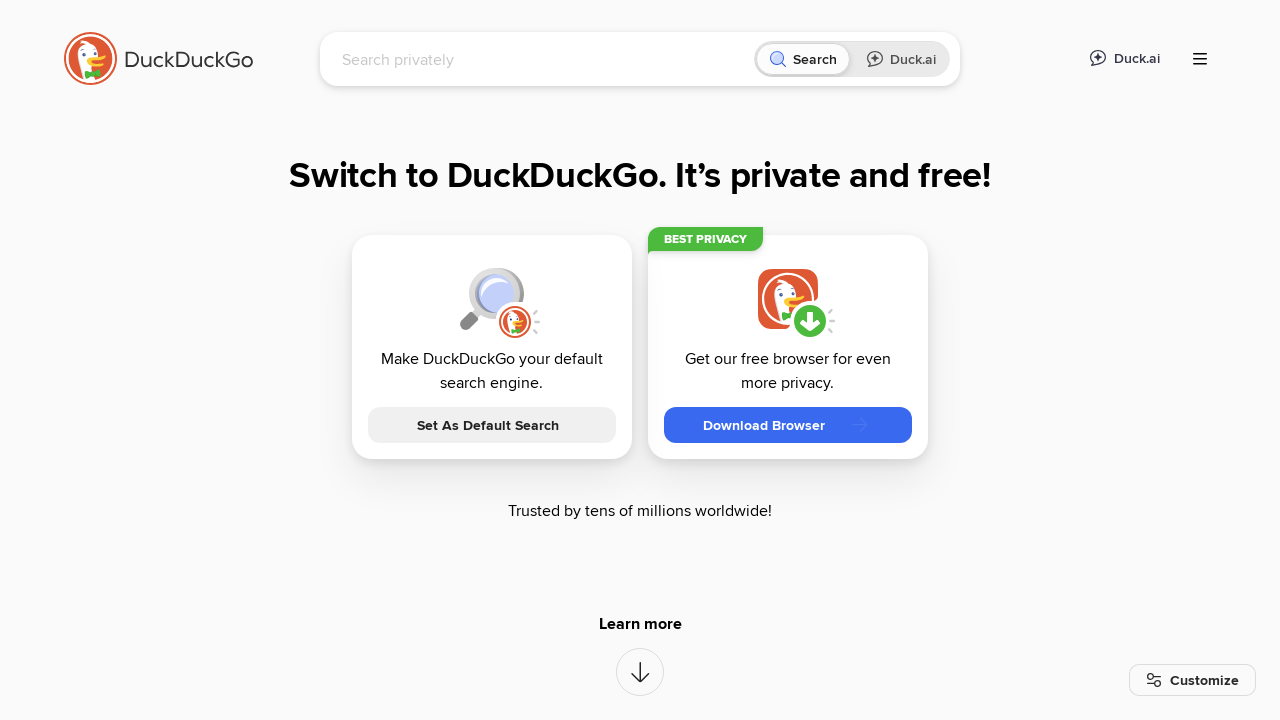

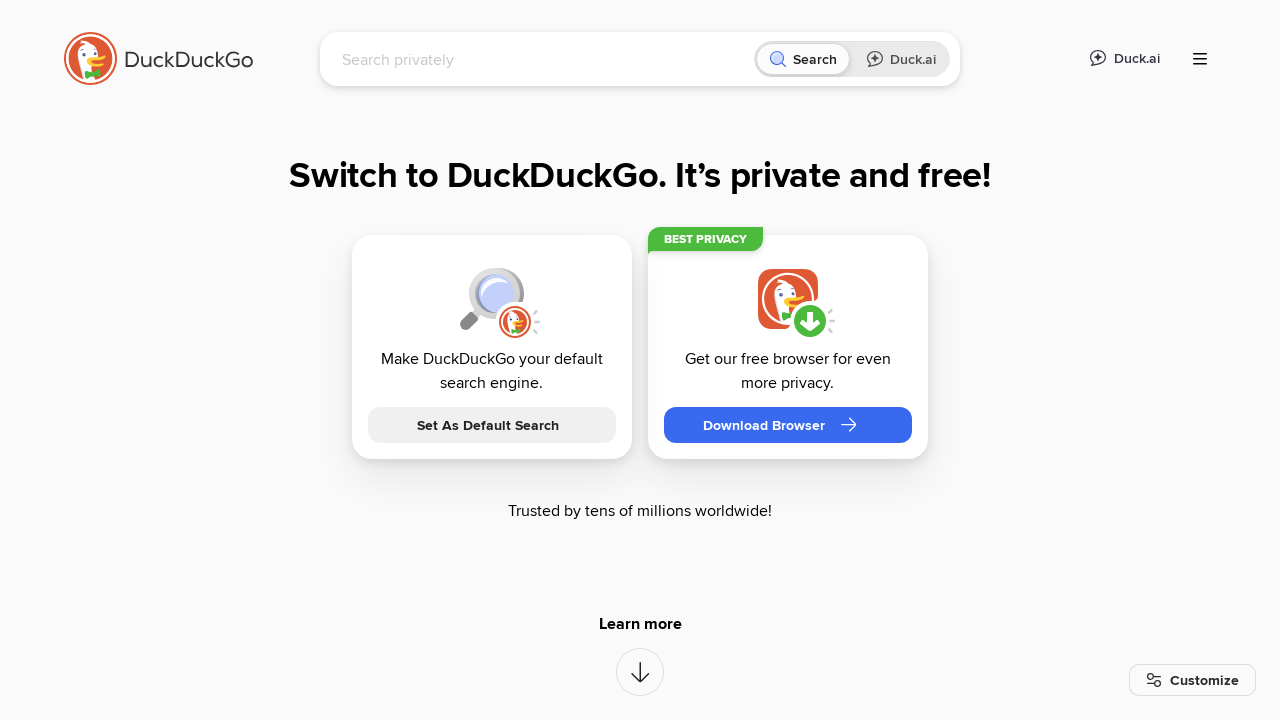